Navigates to a practice page and interacts with a product table, verifying the table structure by checking rows and columns

Starting URL: http://qaclickacademy.com/practice.php

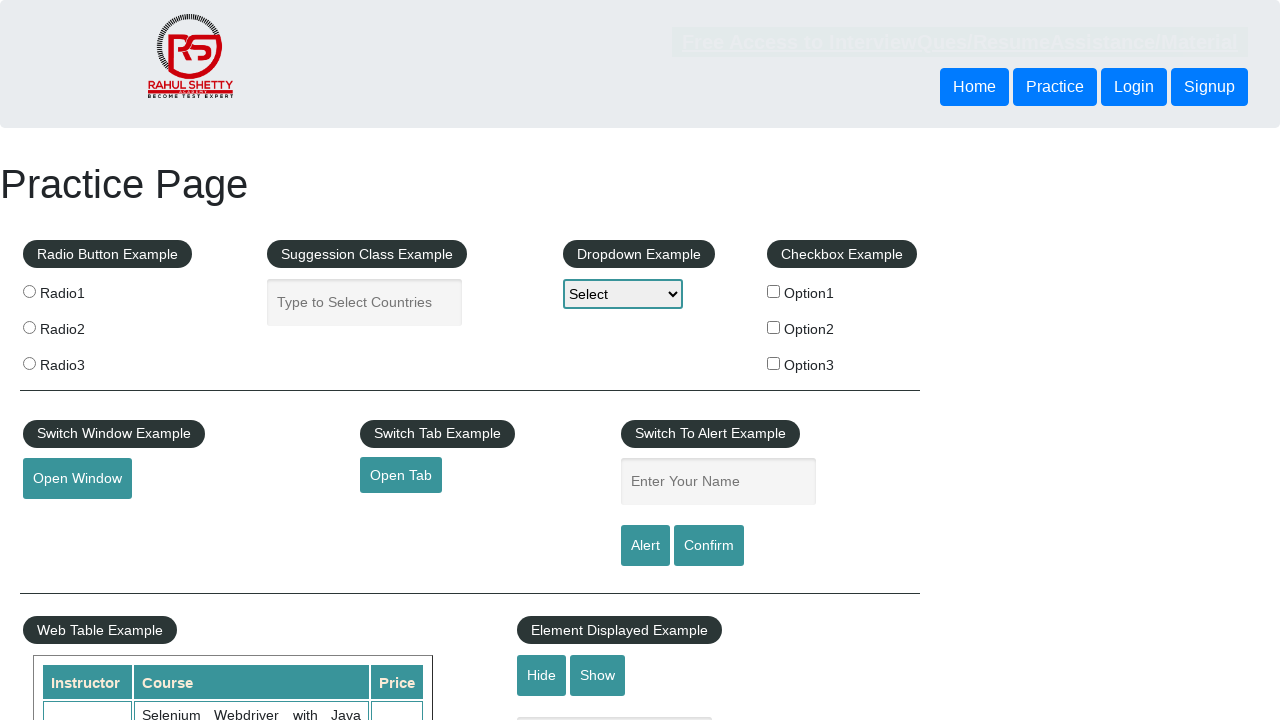

Waited for product table to load
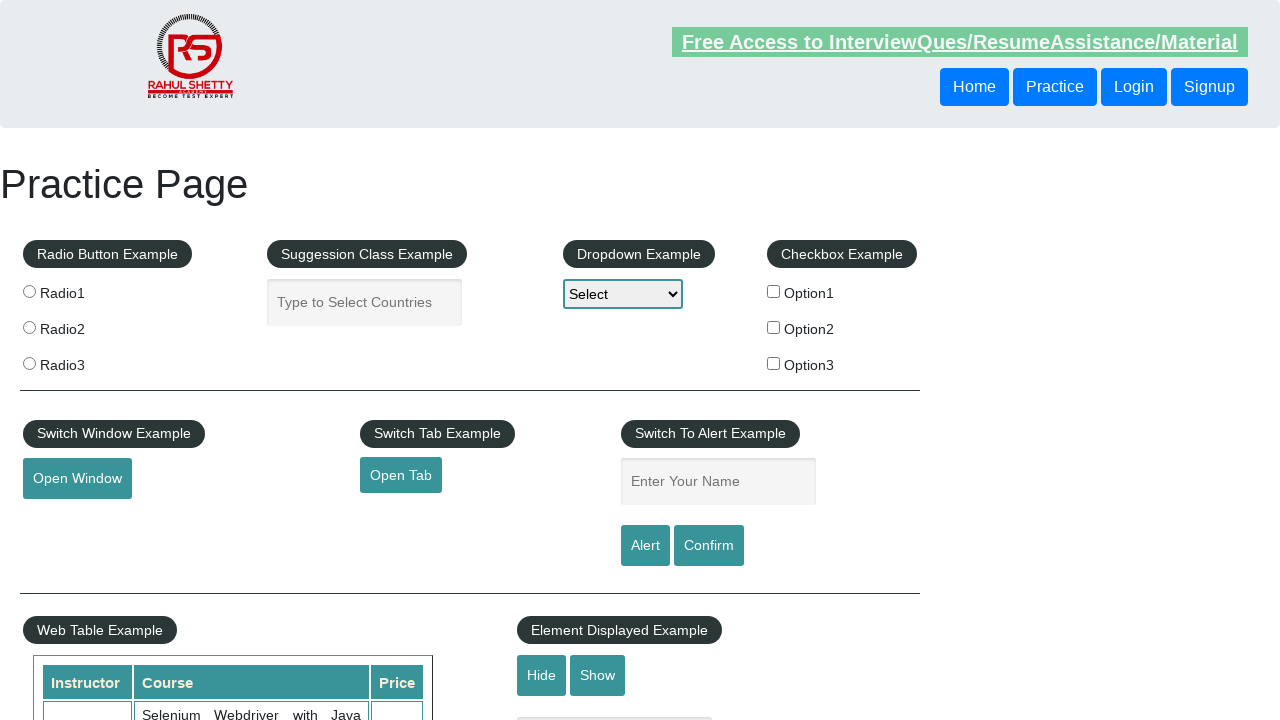

Located product table element
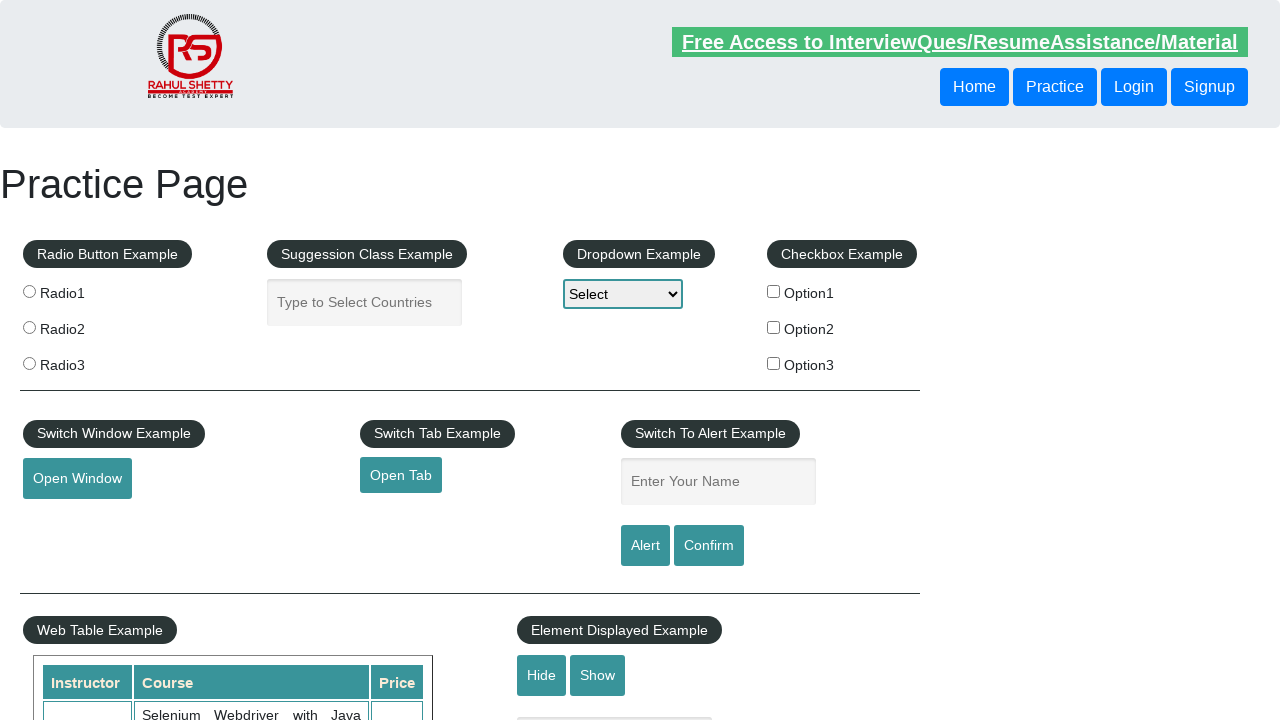

Located all table rows
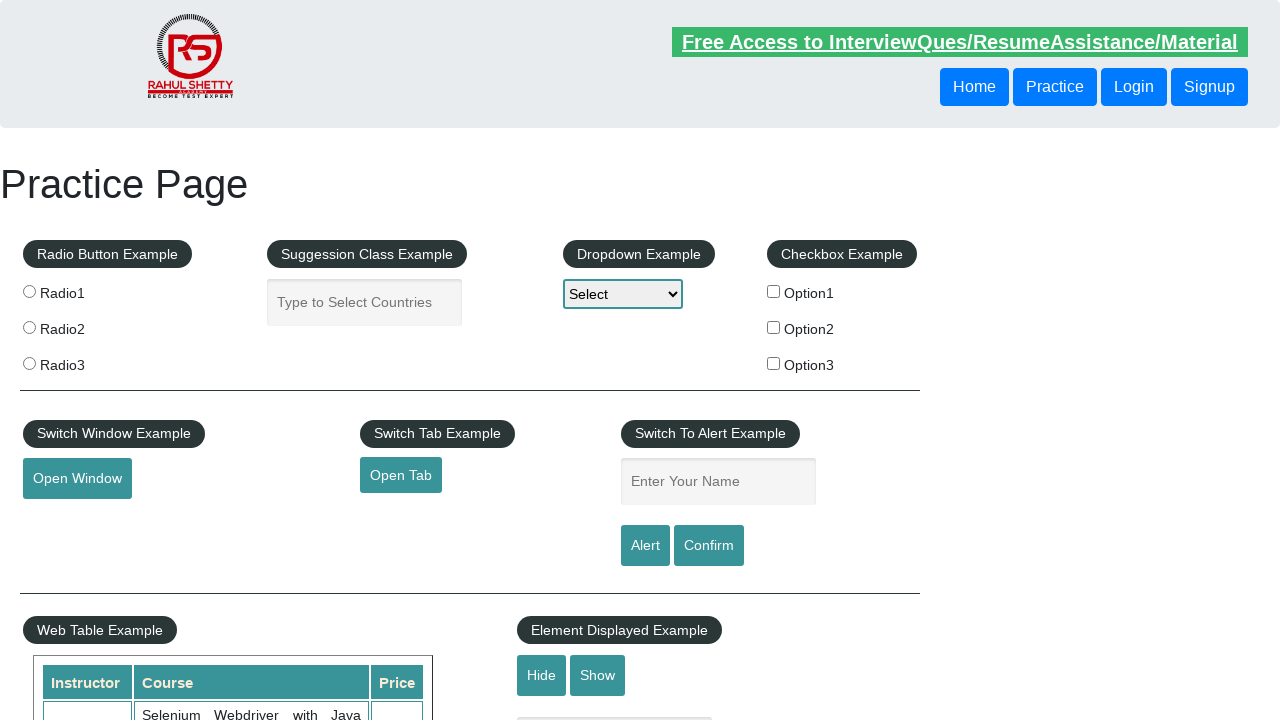

Waited for first table row to be available
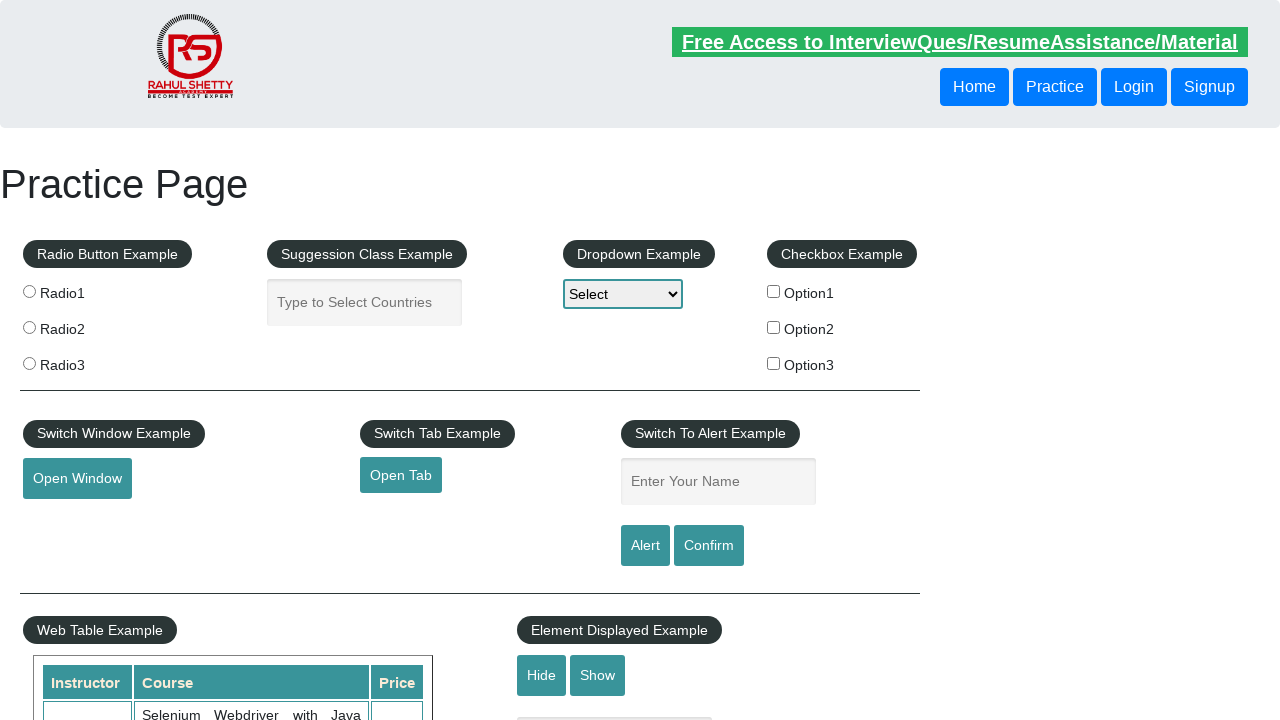

Located all header cells in first row
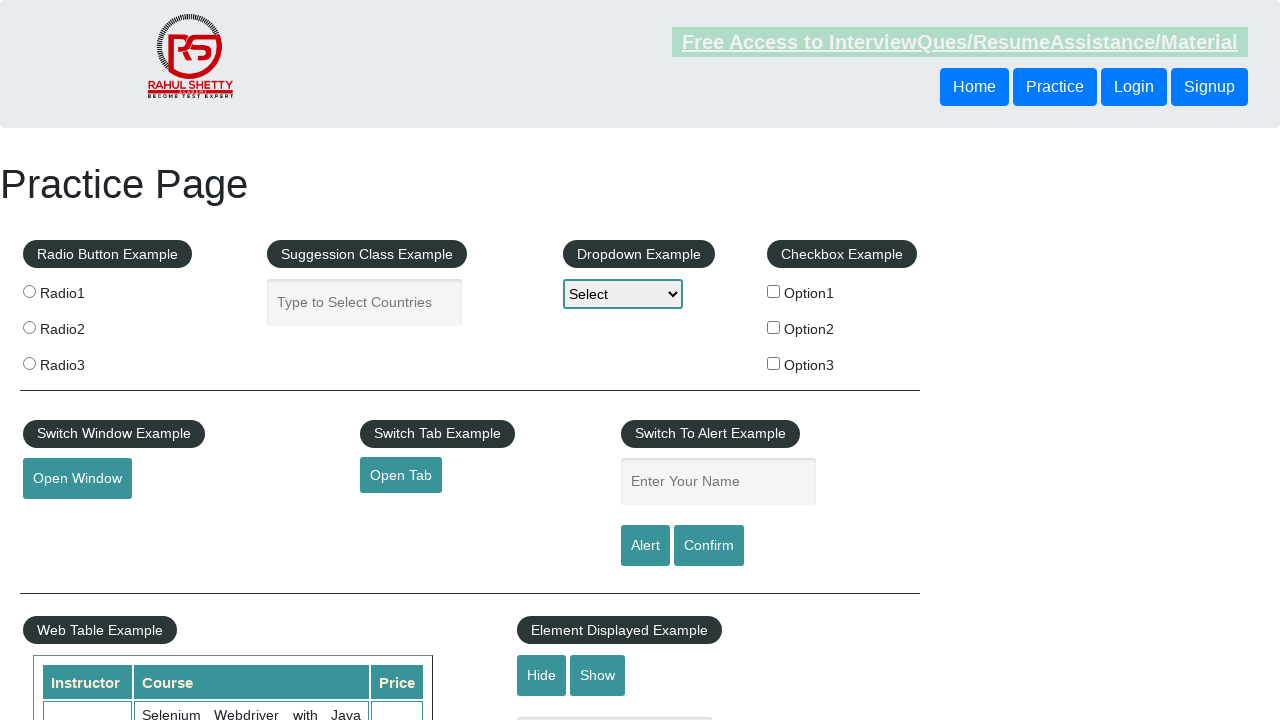

Waited for first header cell to be available
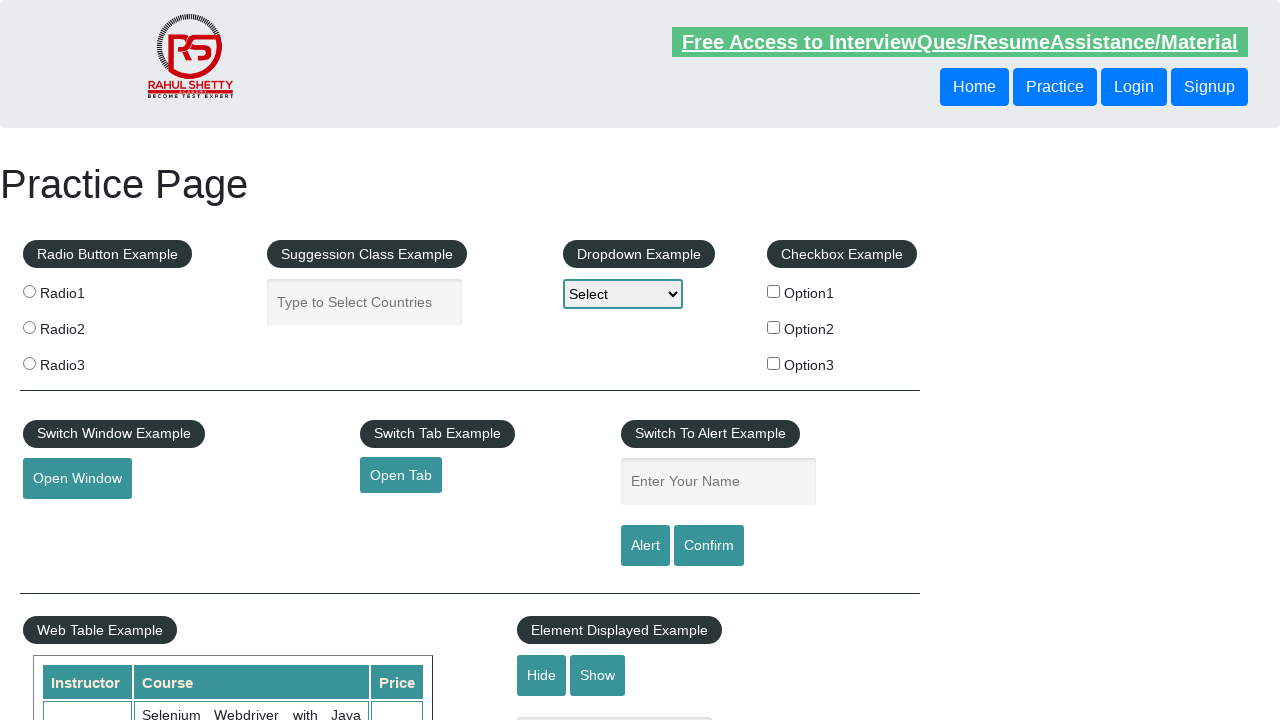

Located all data cells in second row
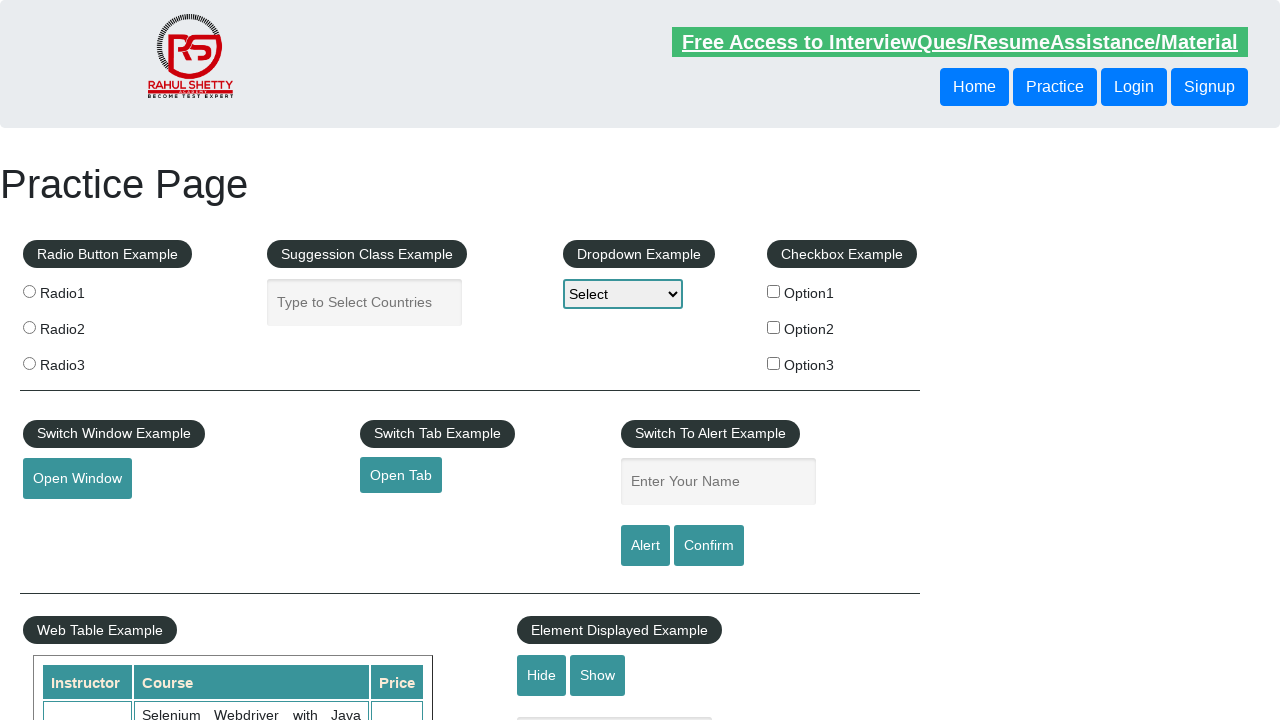

Waited for first cell in second data row to be available
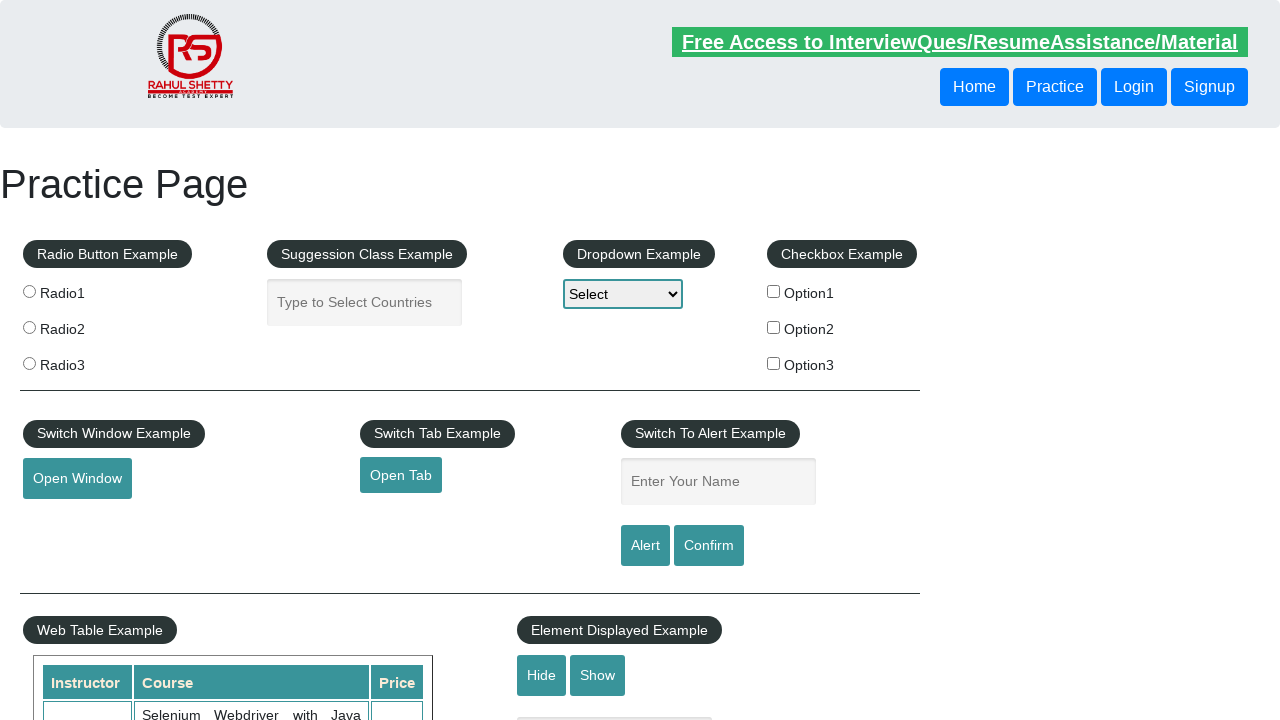

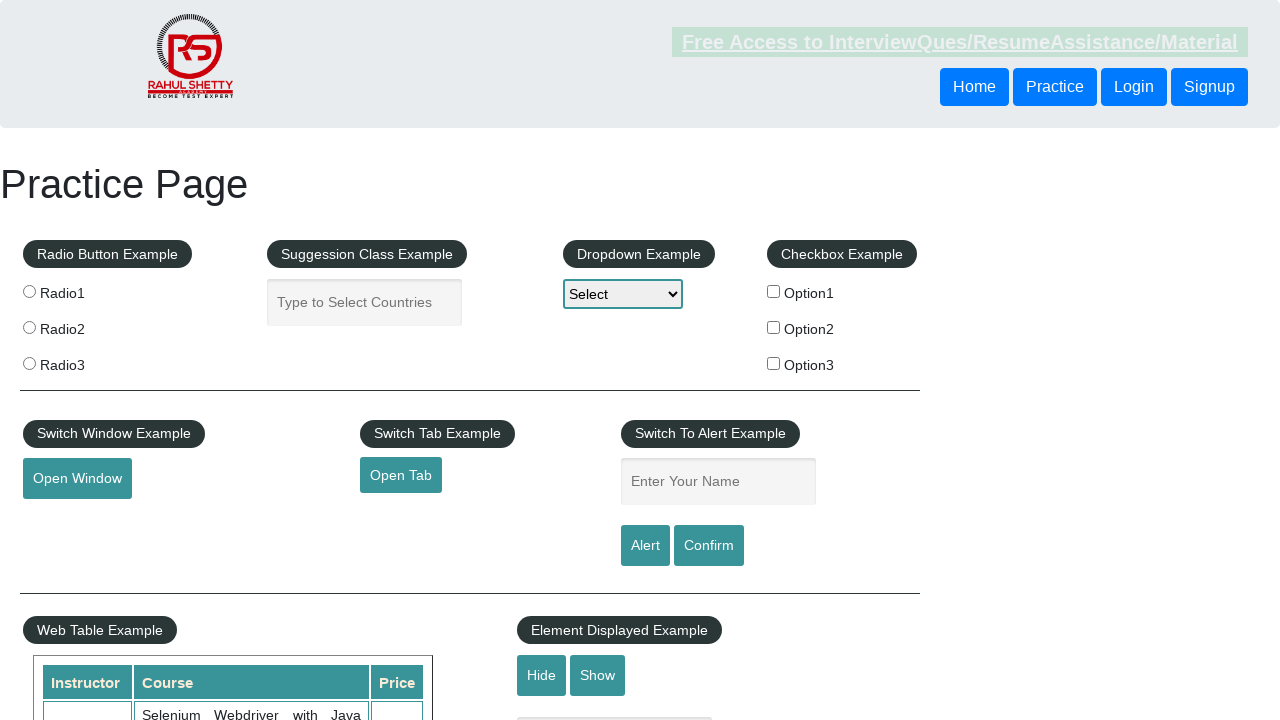